Tests clicking a blue button with dynamic class attributes three times, accepting the alert dialog that appears after each click. This exercises handling elements with class names that may have varying order.

Starting URL: http://uitestingplayground.com/classattr

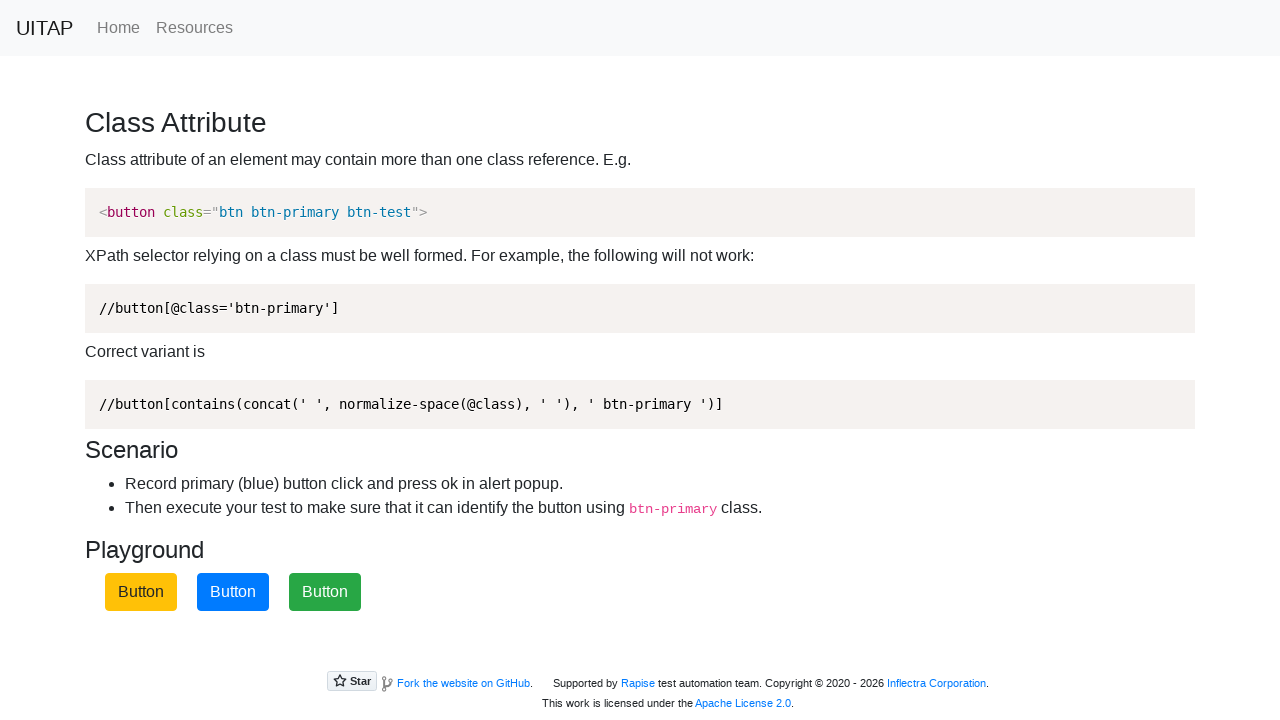

Clicked blue button with class btn-primary at (233, 592) on button.btn-primary
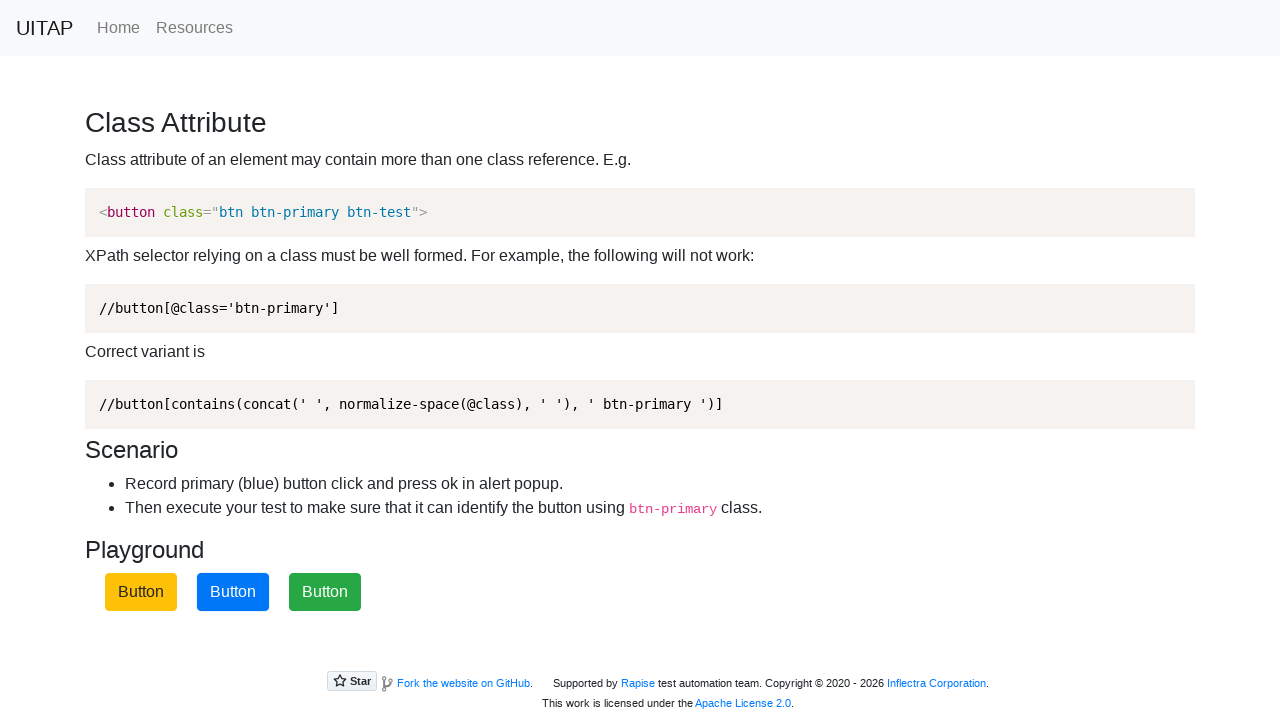

Set up dialog handler to accept alert
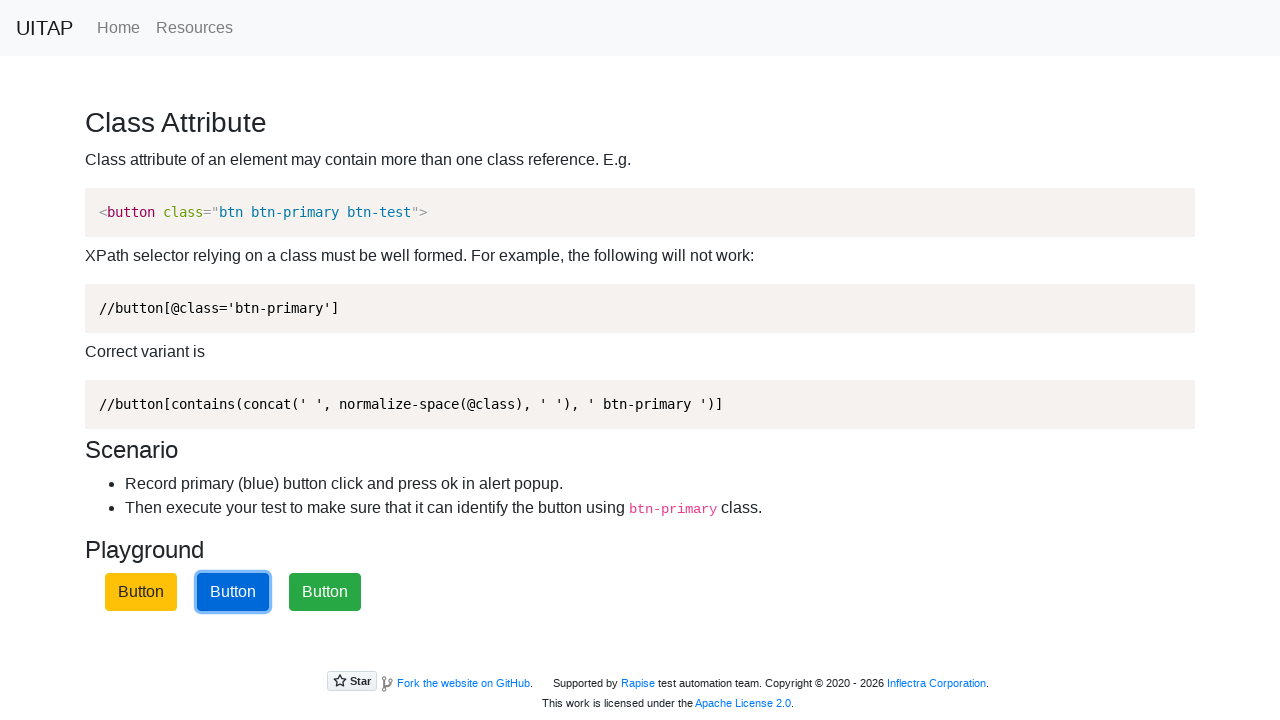

Waited 500ms for interaction to complete
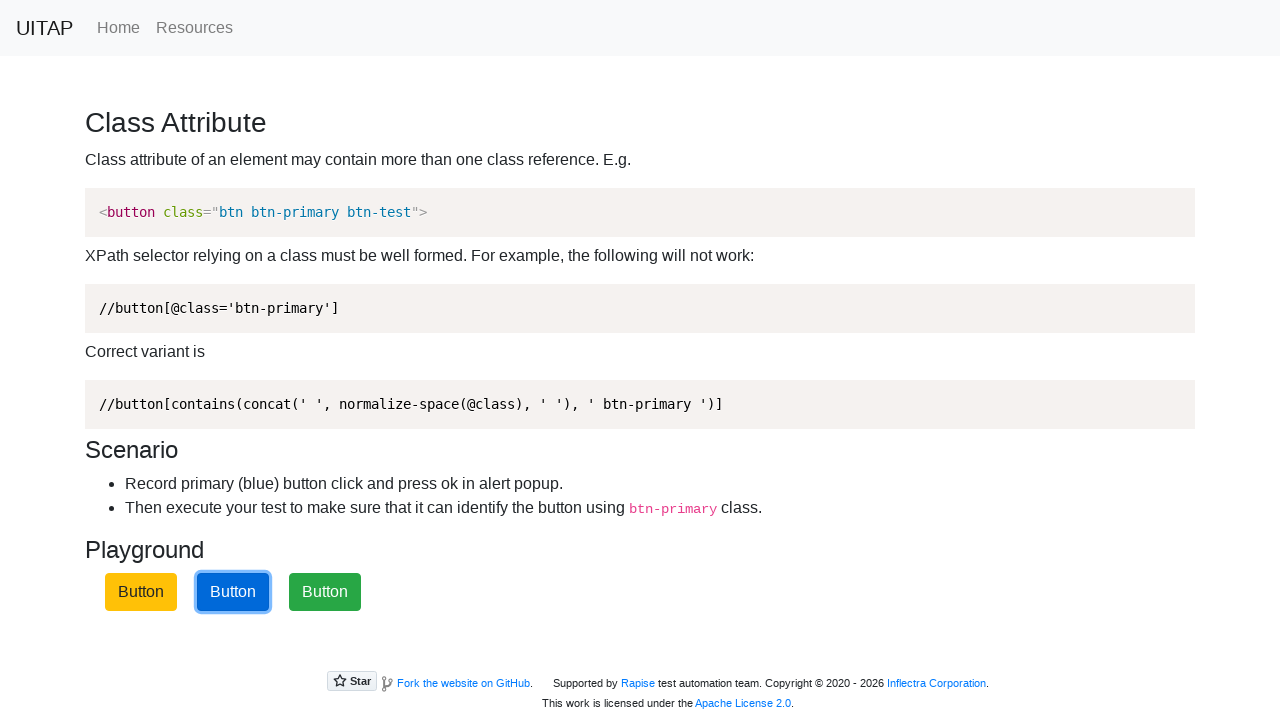

Clicked blue button with class btn-primary at (233, 592) on button.btn-primary
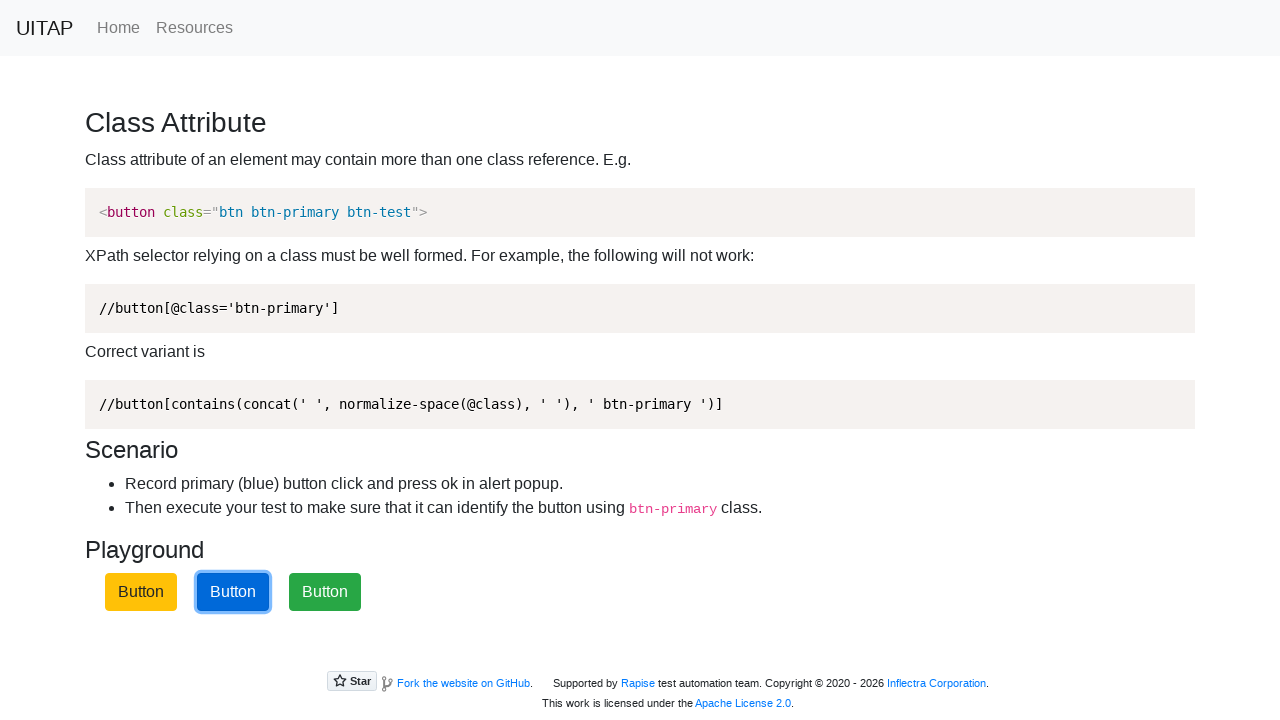

Set up dialog handler to accept alert
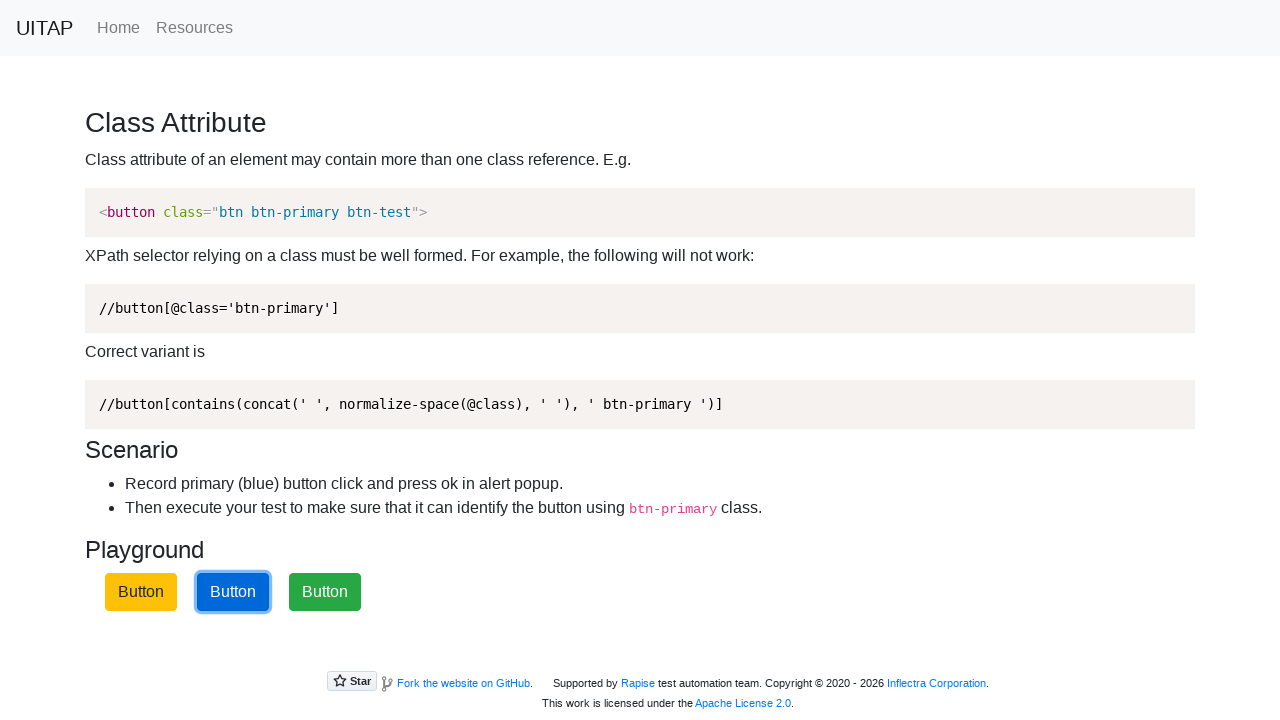

Waited 500ms for interaction to complete
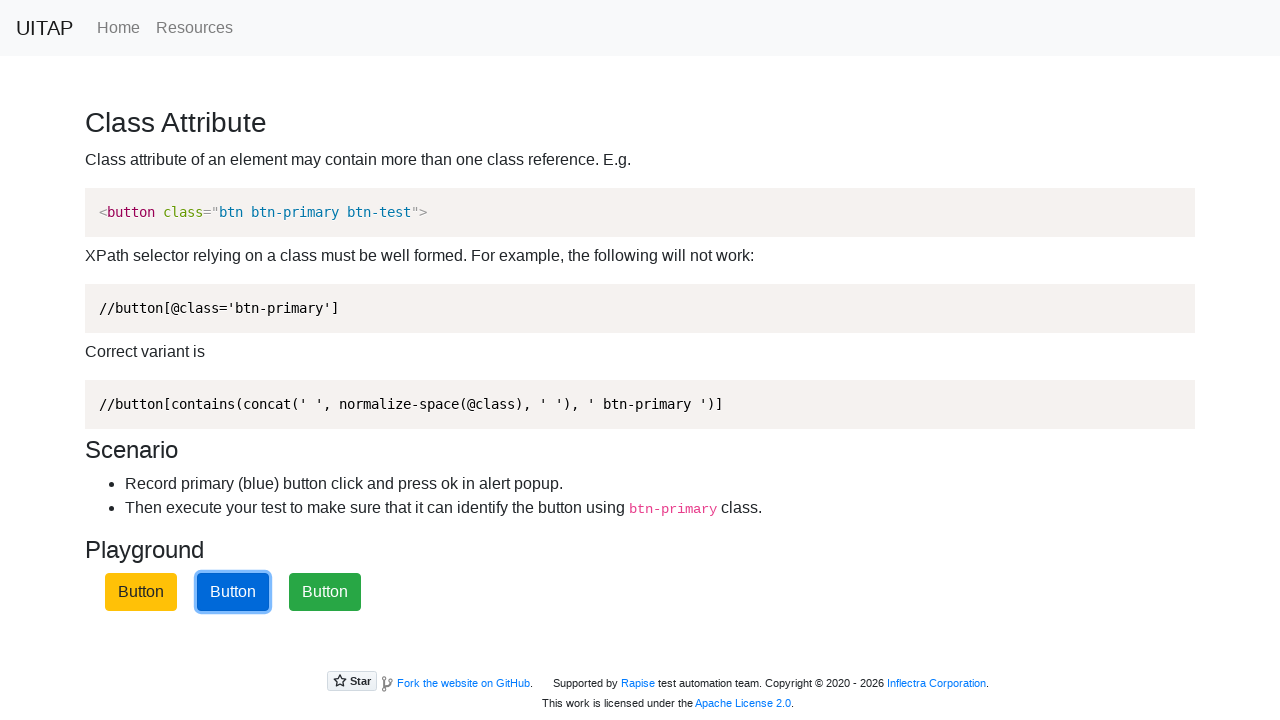

Clicked blue button with class btn-primary at (233, 592) on button.btn-primary
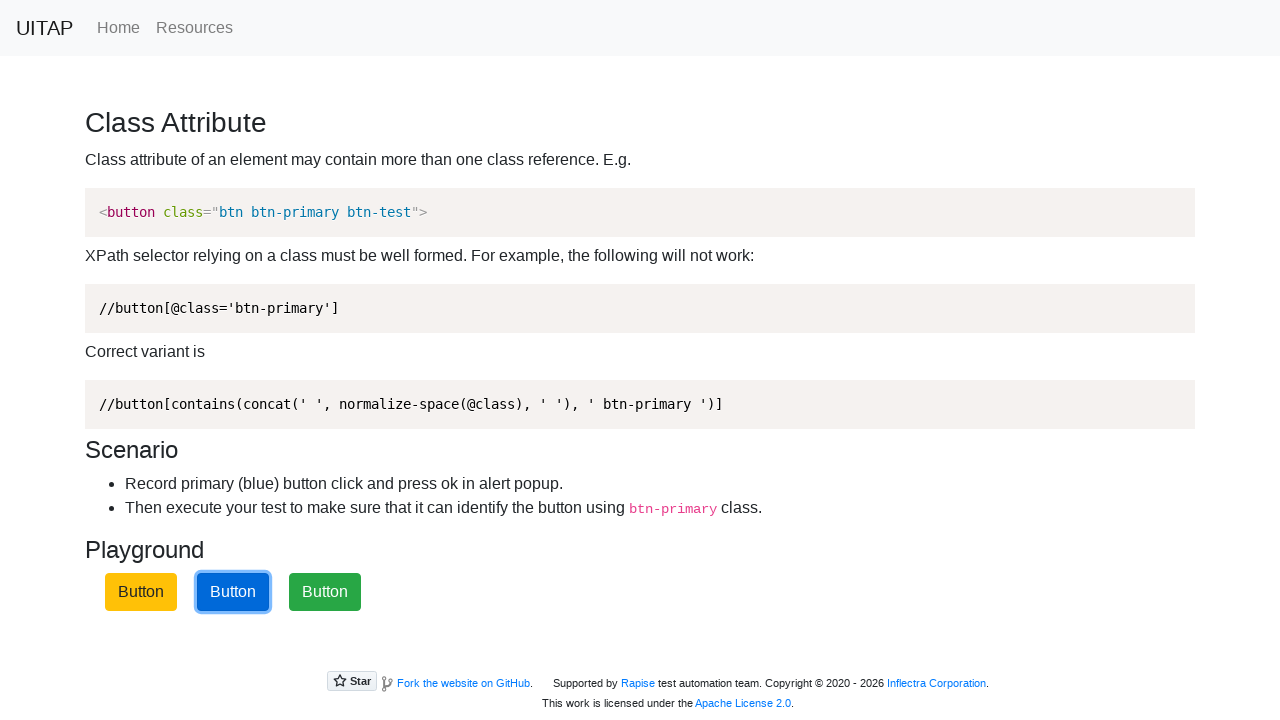

Set up dialog handler to accept alert
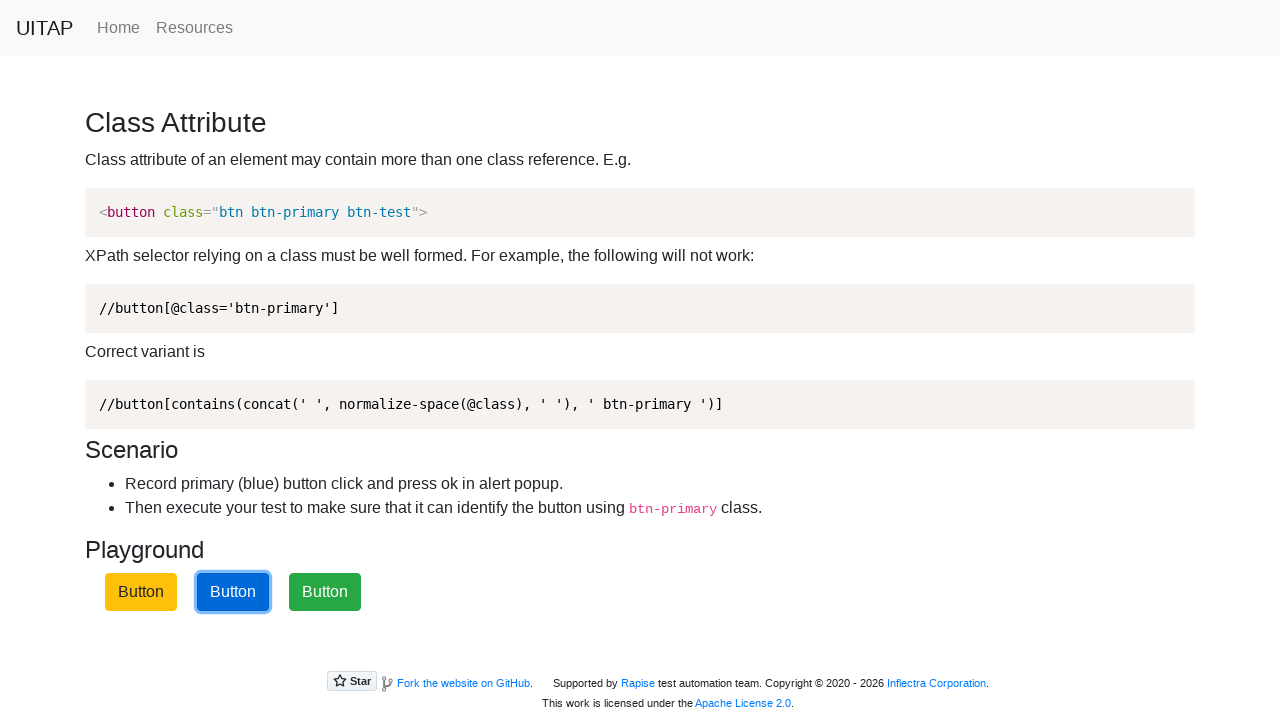

Waited 500ms for interaction to complete
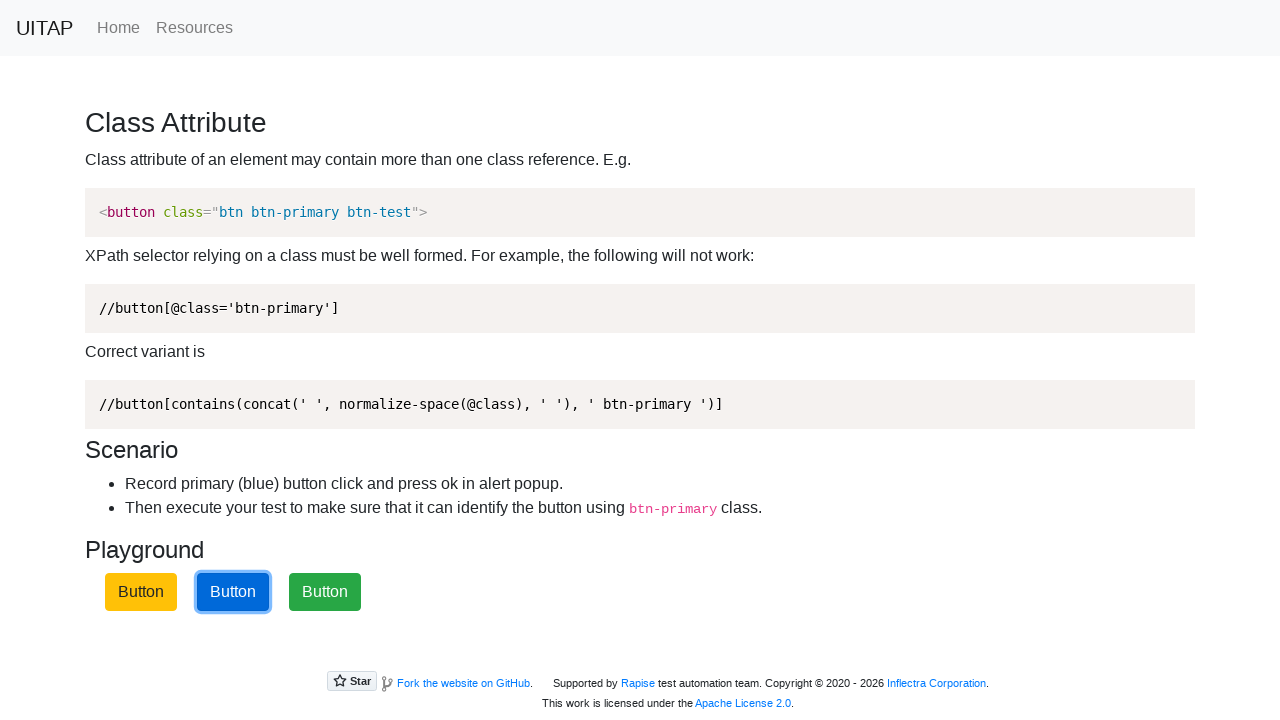

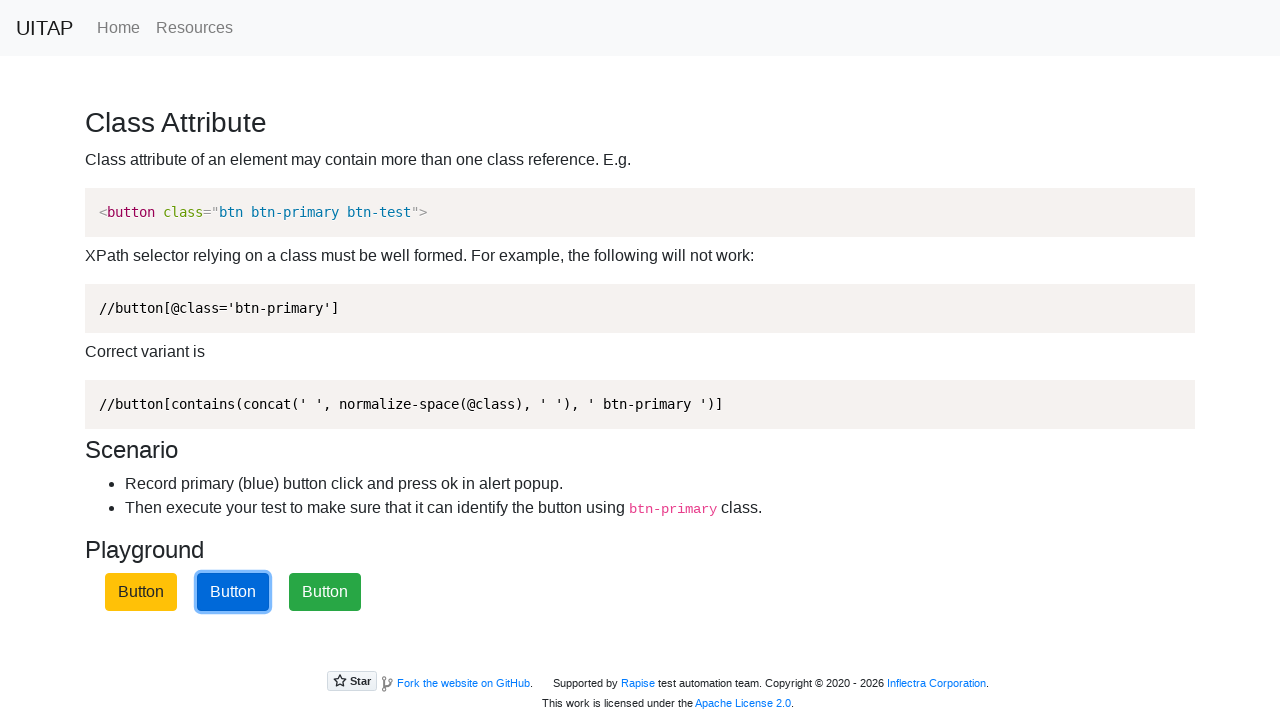